Tests the checkout flow on demoblaze.com by filling out the order form with name, country, city, credit card details, and completing the purchase

Starting URL: https://demoblaze.com/cart.html

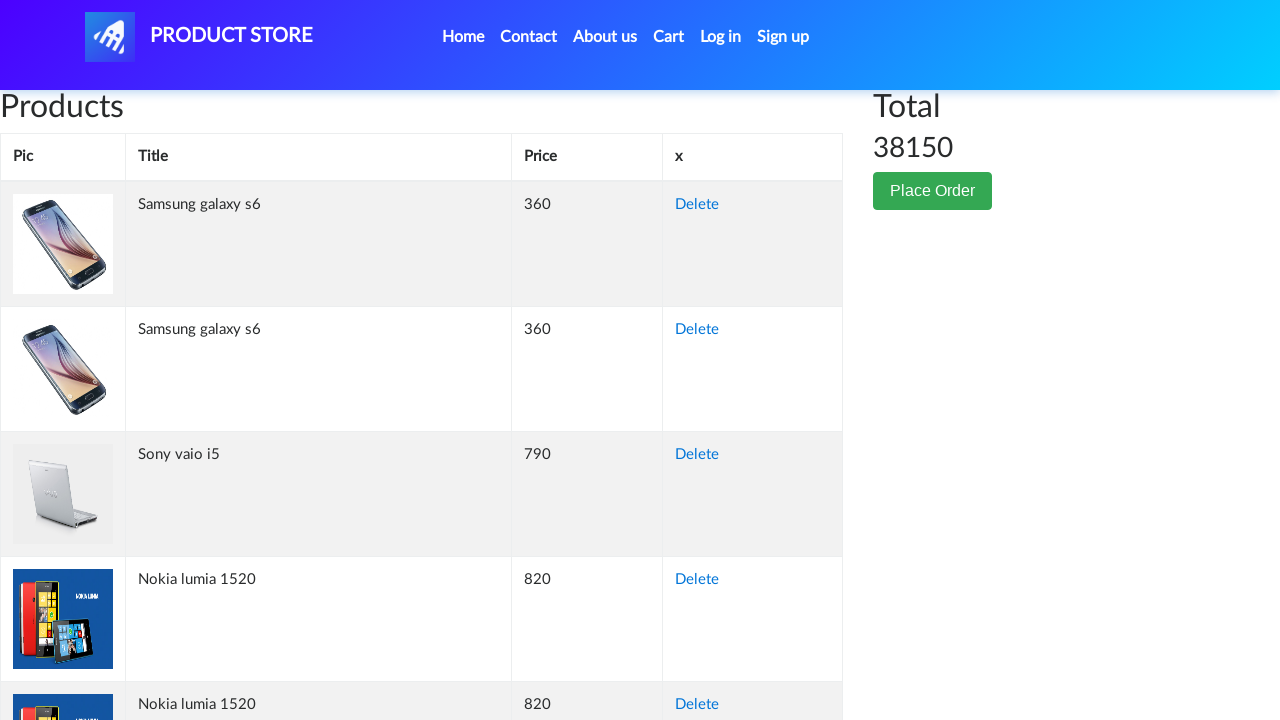

Clicked Place Order button to open checkout form at (933, 191) on button:has-text("Place Order")
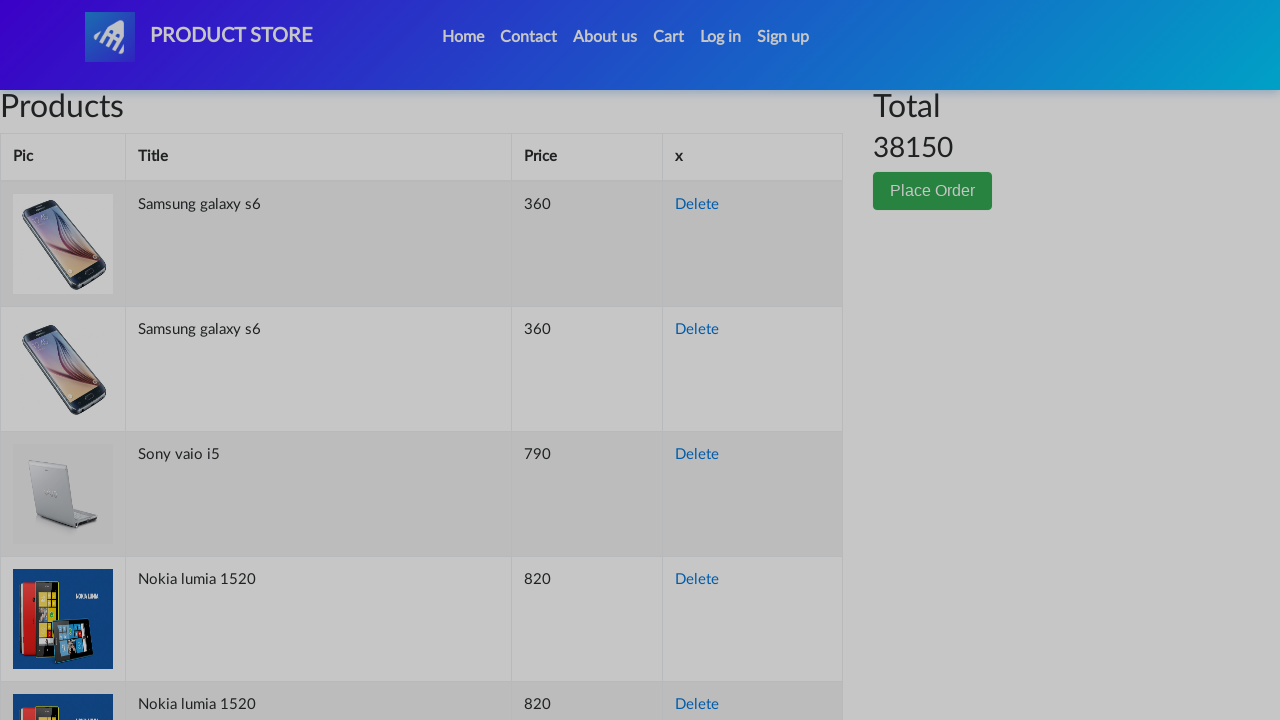

Filled customer name field with 'Marcus Thompson' on #name
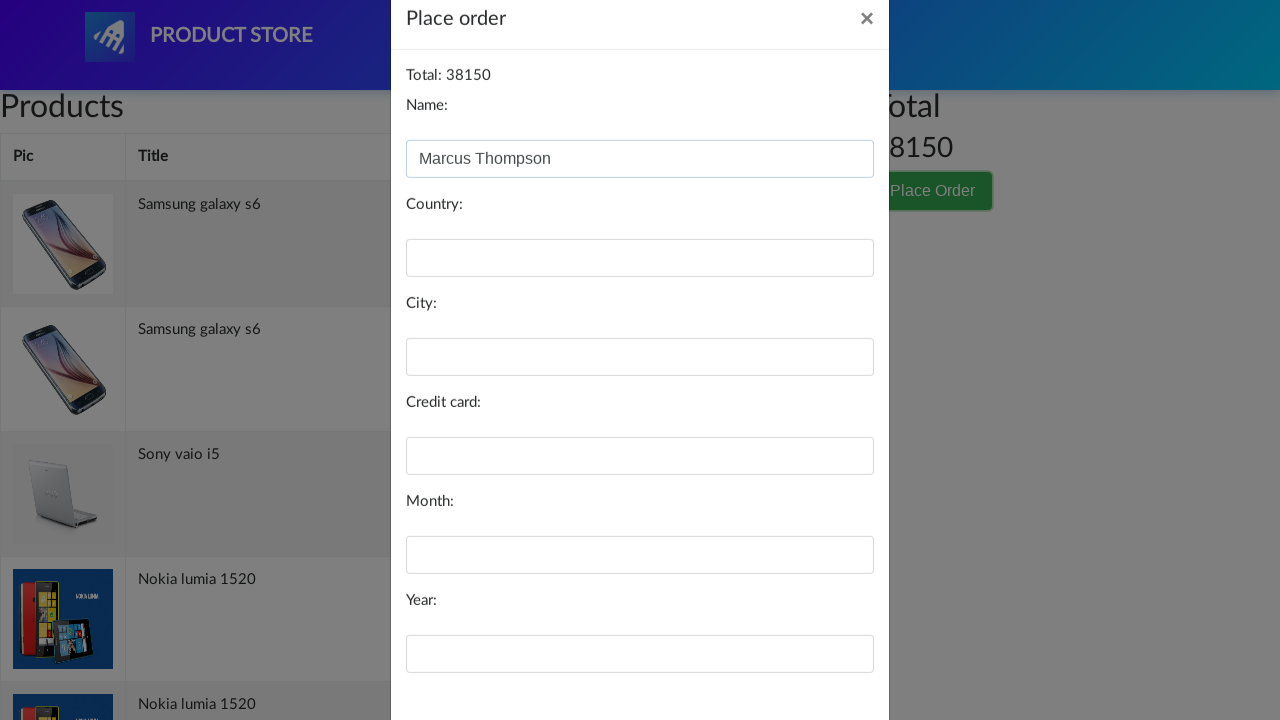

Filled country field with 'Canada' on #country
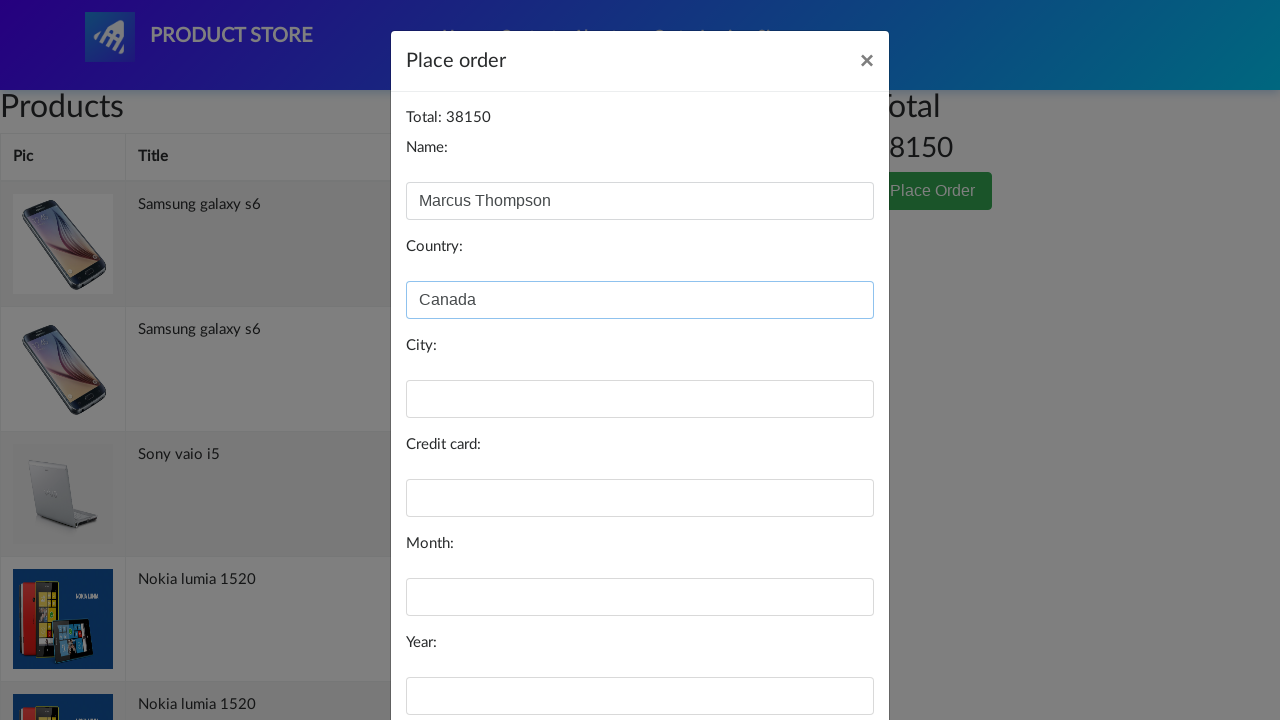

Filled city field with 'Toronto' on #city
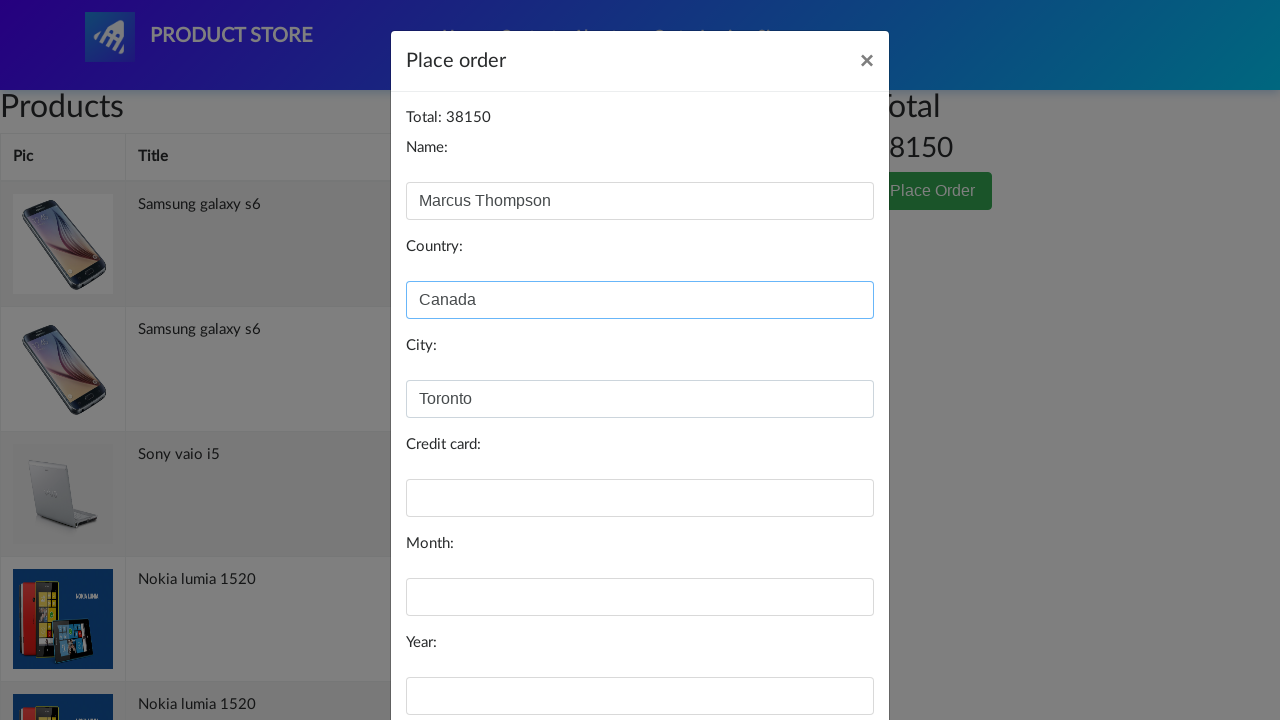

Filled credit card field with card number on #card
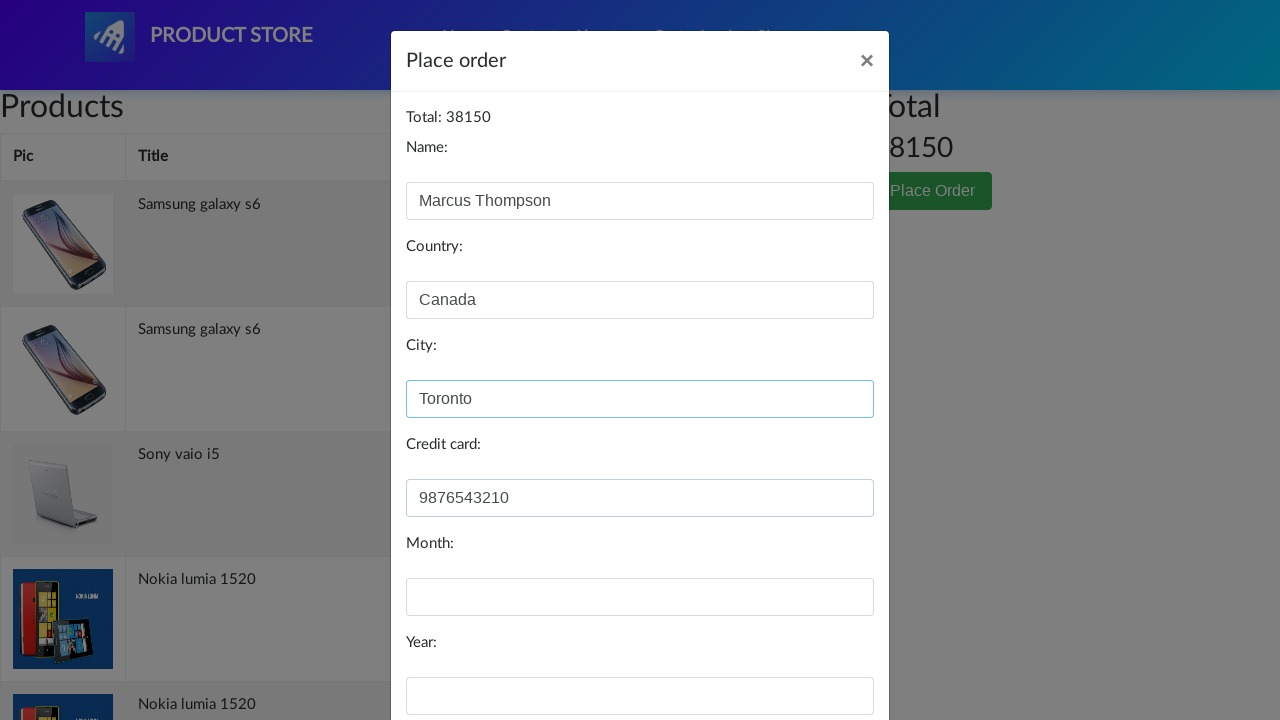

Filled credit card month field with '11' on #month
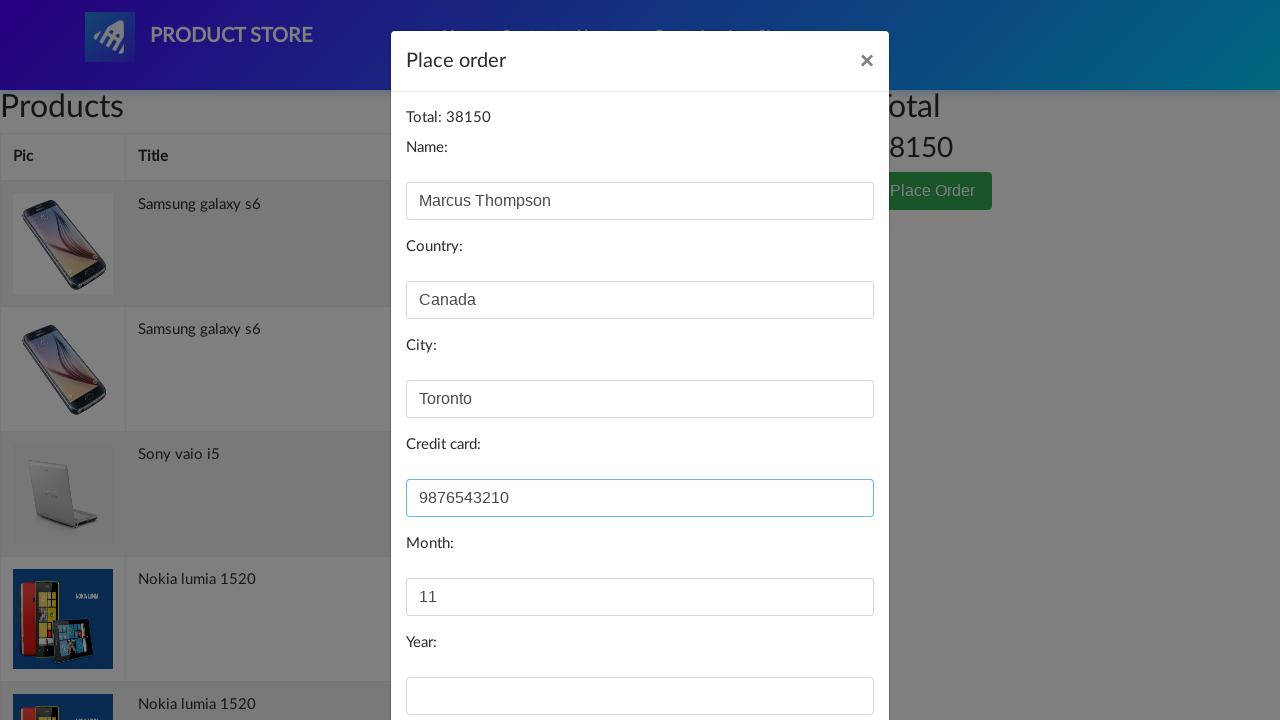

Filled credit card year field with '2026' on #year
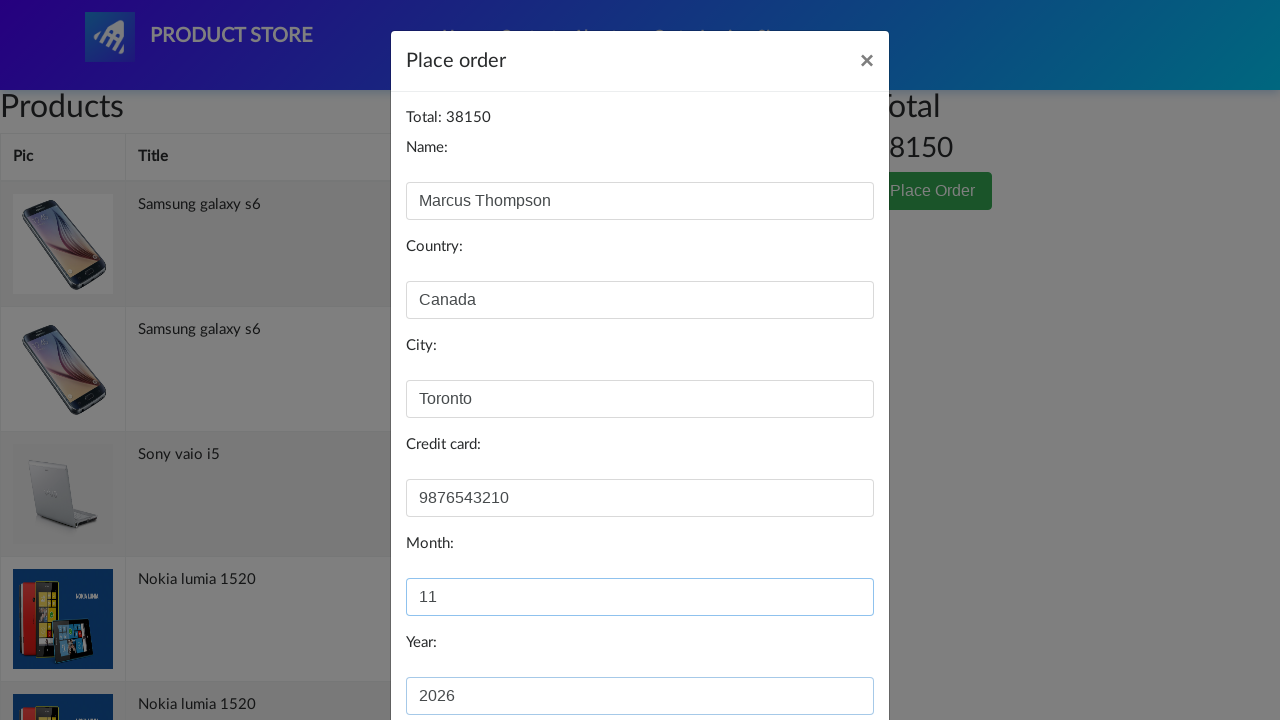

Clicked Purchase button to complete transaction at (823, 655) on button:has-text("Purchase")
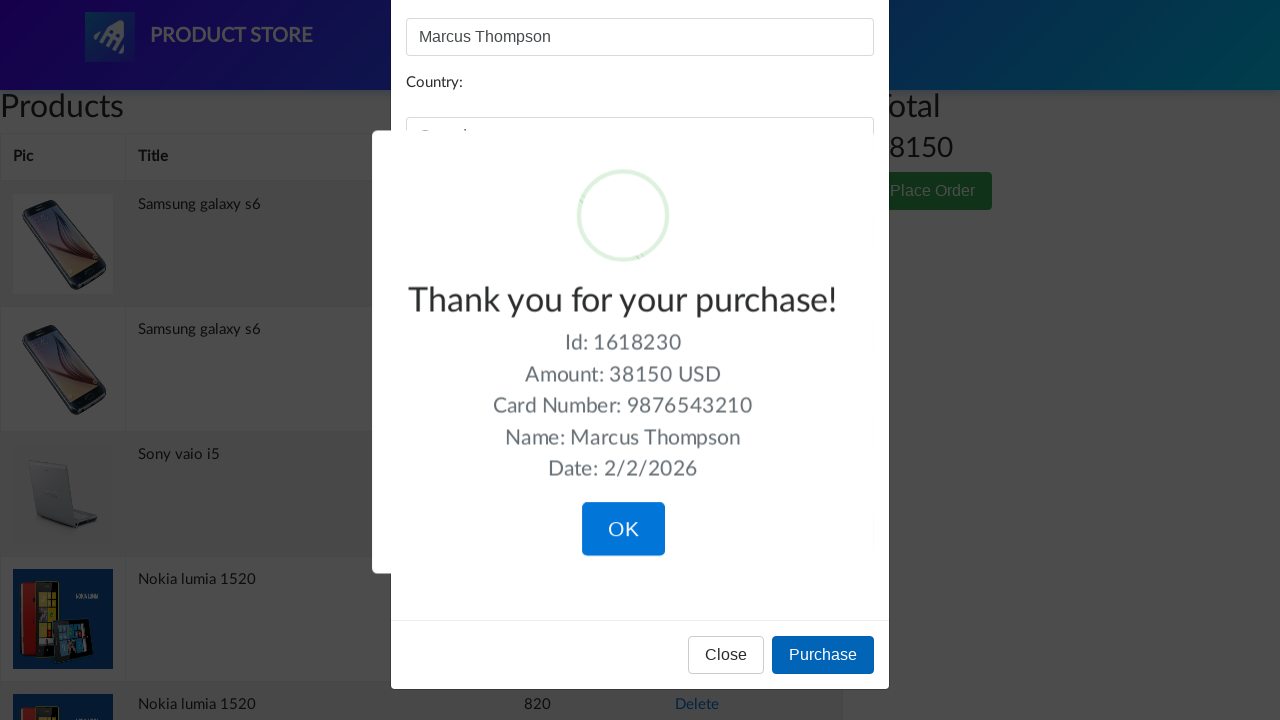

Clicked OK button to confirm purchase completion at (623, 521) on button:has-text("OK")
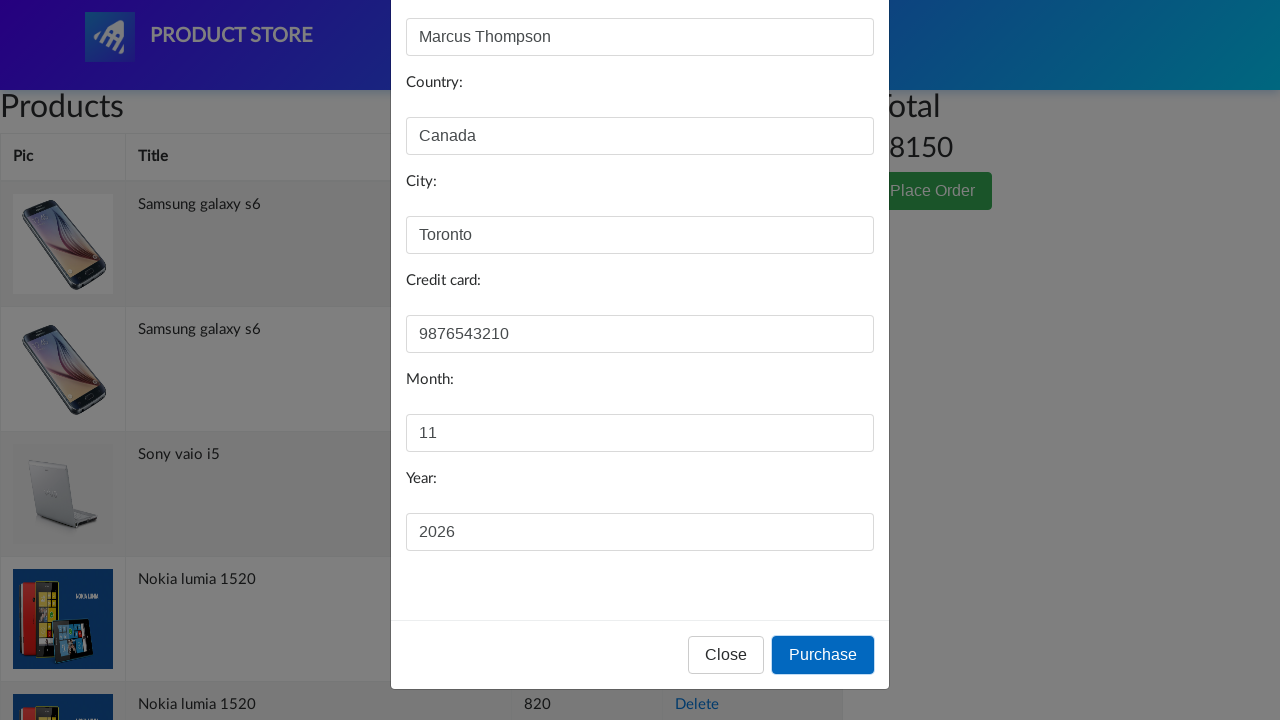

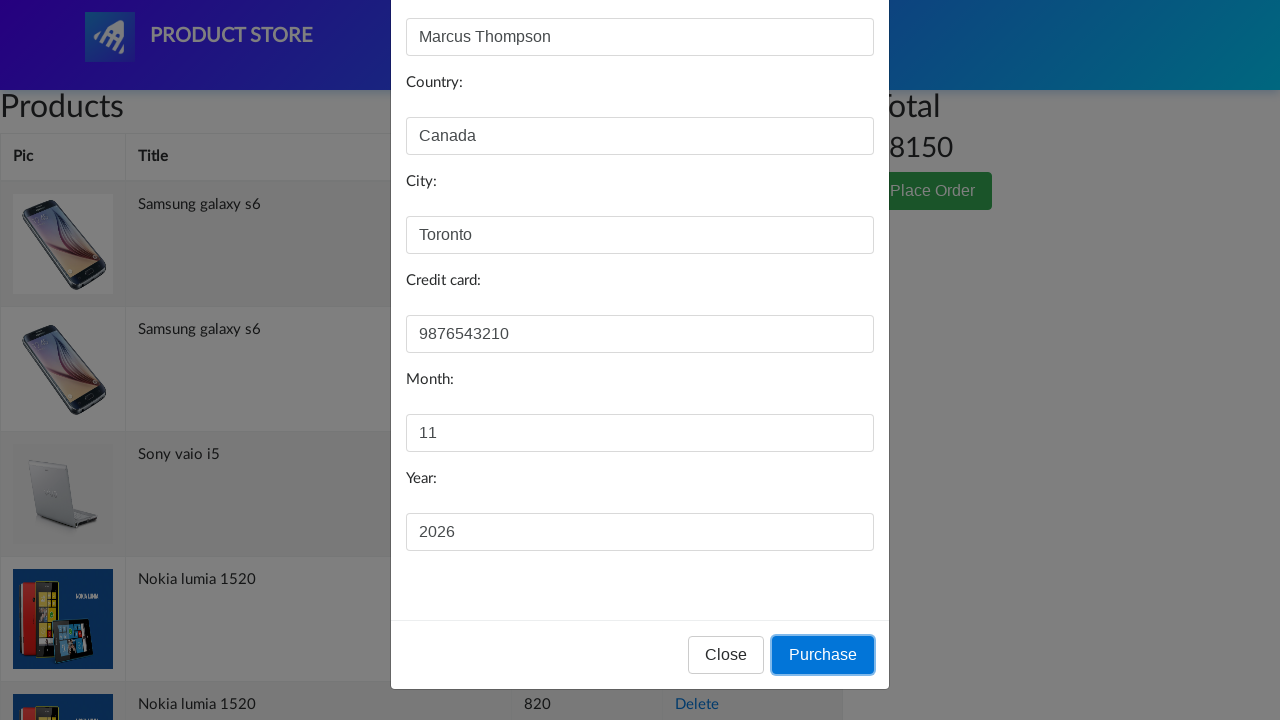